Tests adding todo items by filling the input field and pressing Enter, then verifying items appear in the list

Starting URL: https://demo.playwright.dev/todomvc

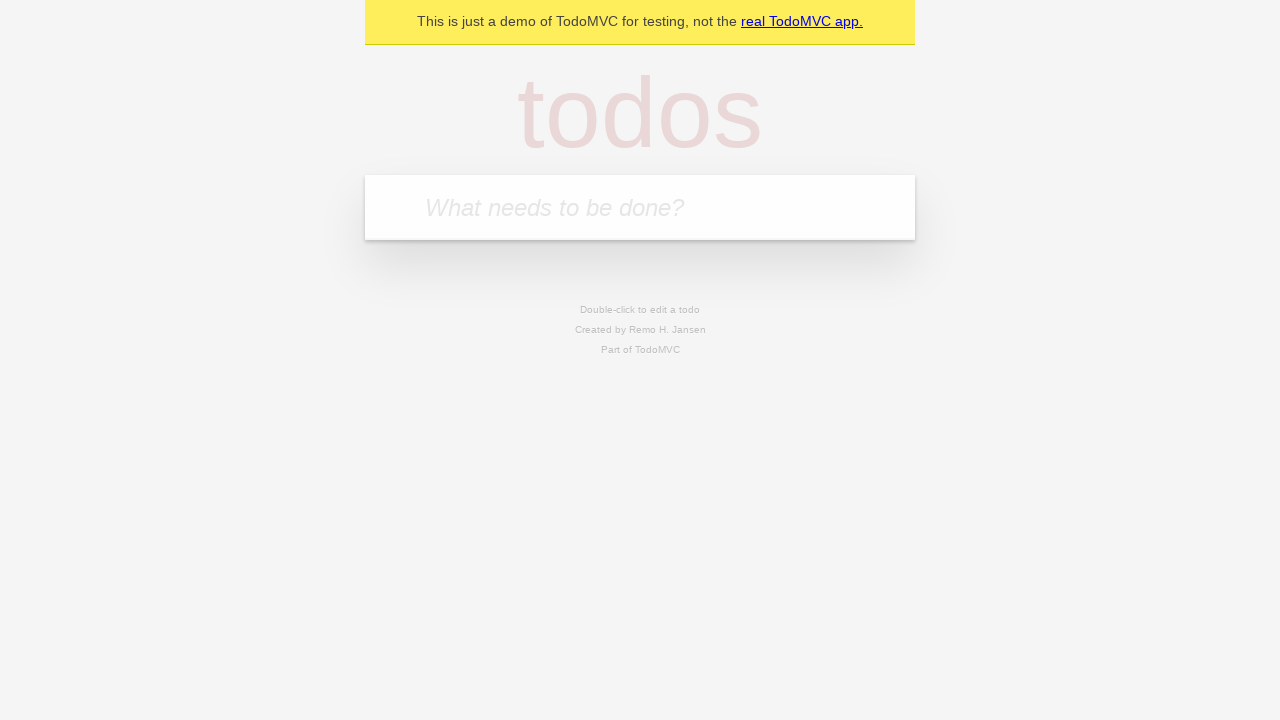

Filled todo input field with 'buy some cheese' on internal:attr=[placeholder="What needs to be done?"i]
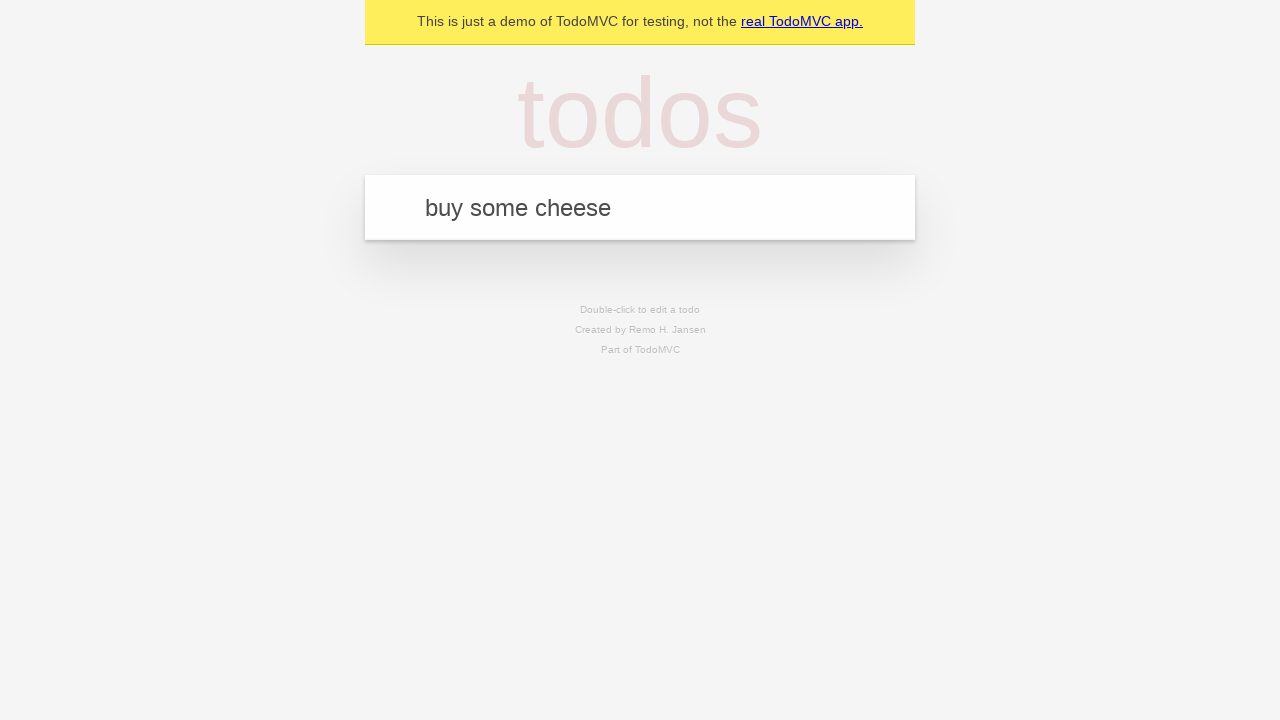

Pressed Enter to add first todo item on internal:attr=[placeholder="What needs to be done?"i]
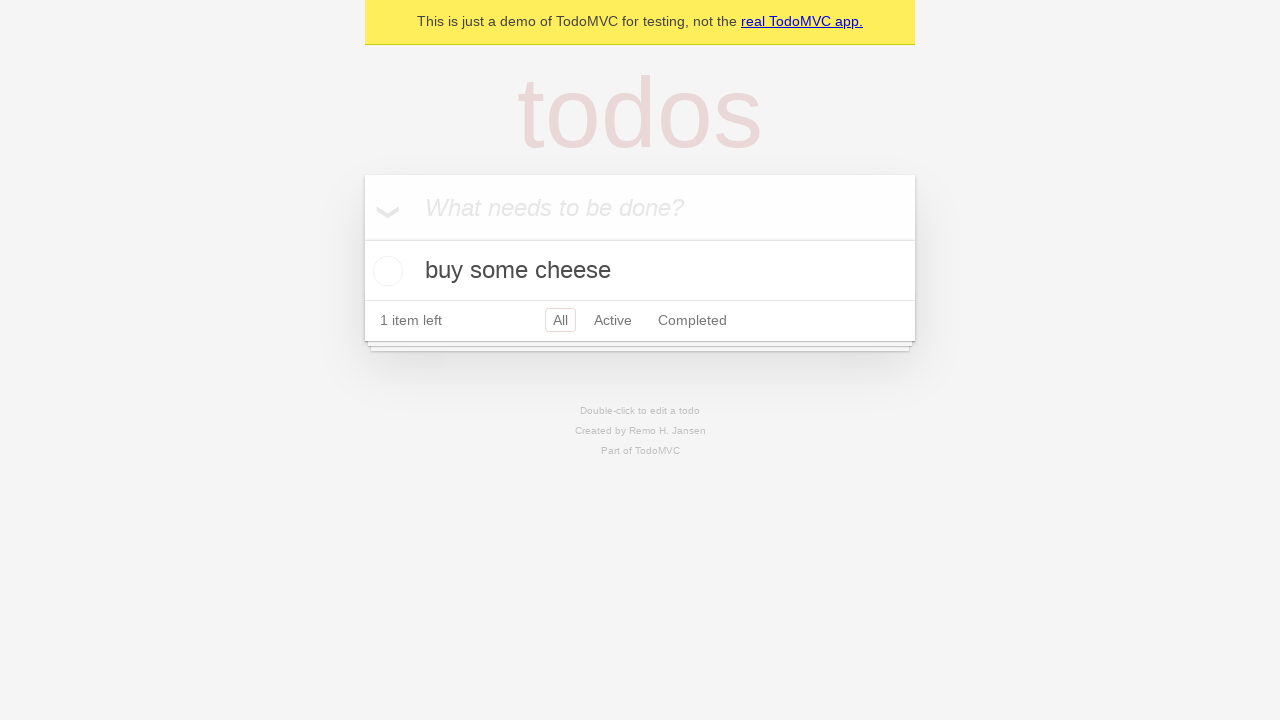

First todo item appeared in the list
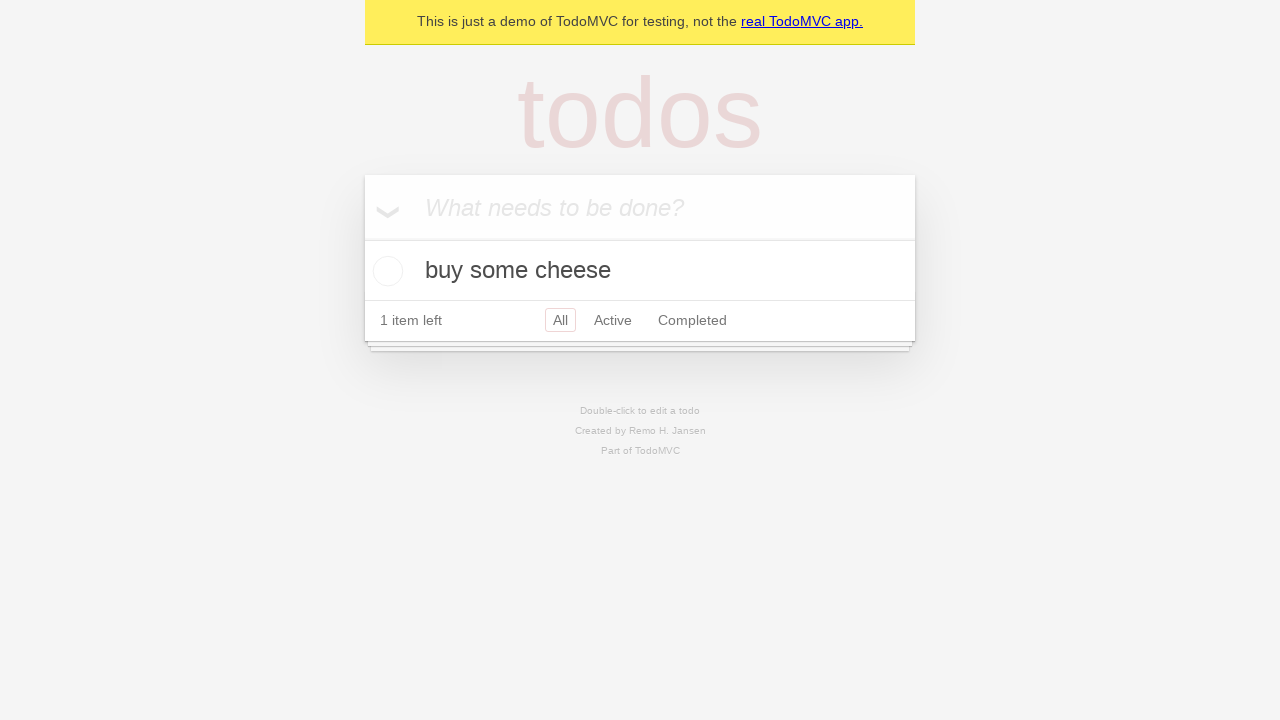

Filled todo input field with 'feed the cat' on internal:attr=[placeholder="What needs to be done?"i]
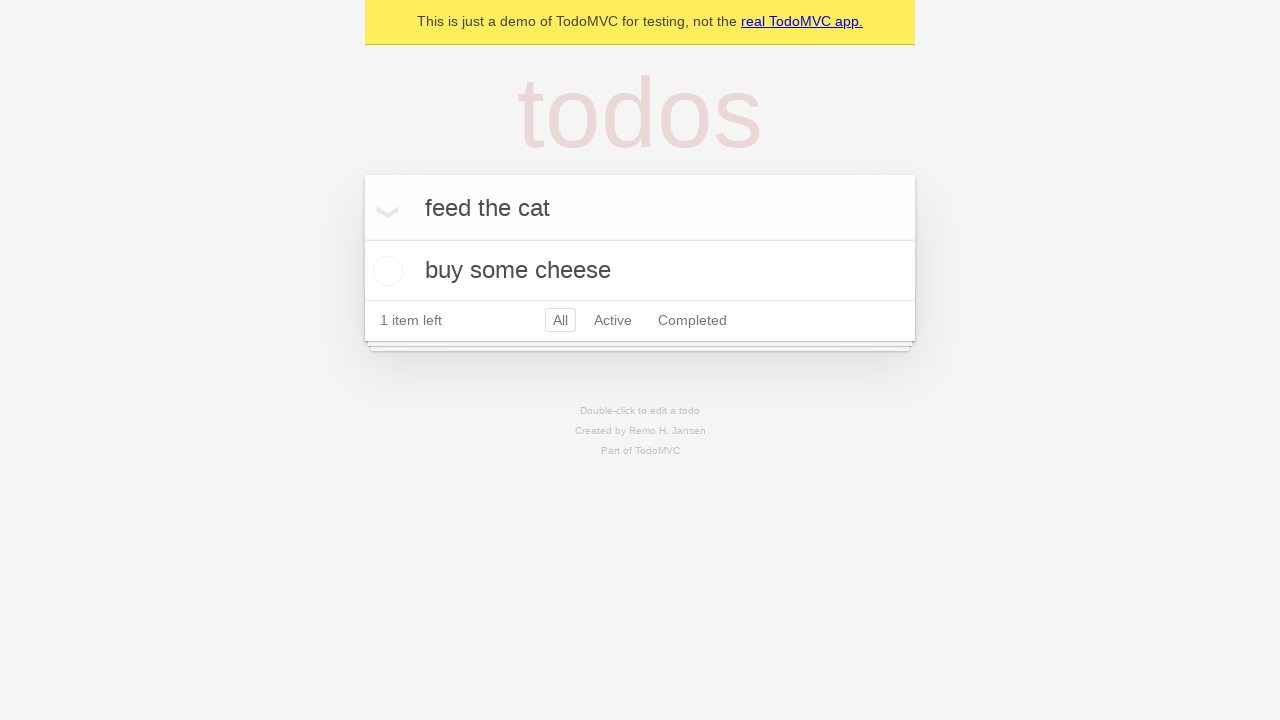

Pressed Enter to add second todo item on internal:attr=[placeholder="What needs to be done?"i]
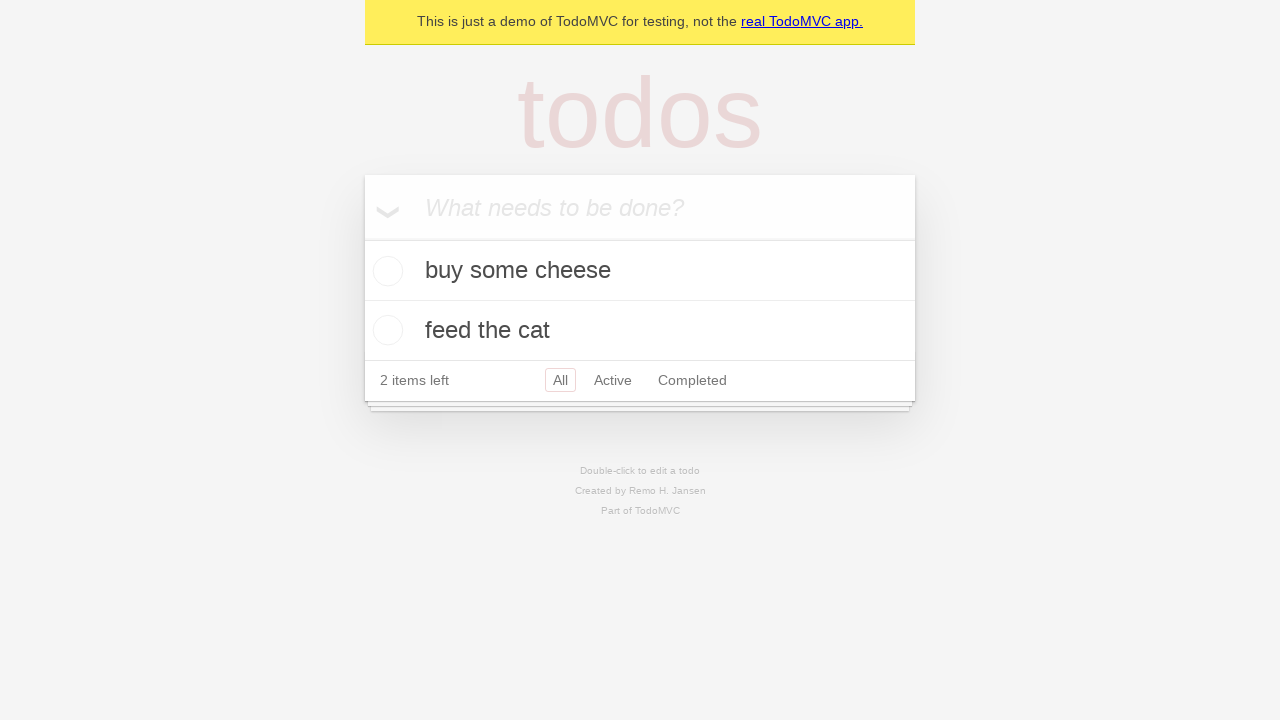

Second todo item appeared in the list, confirming both items are visible
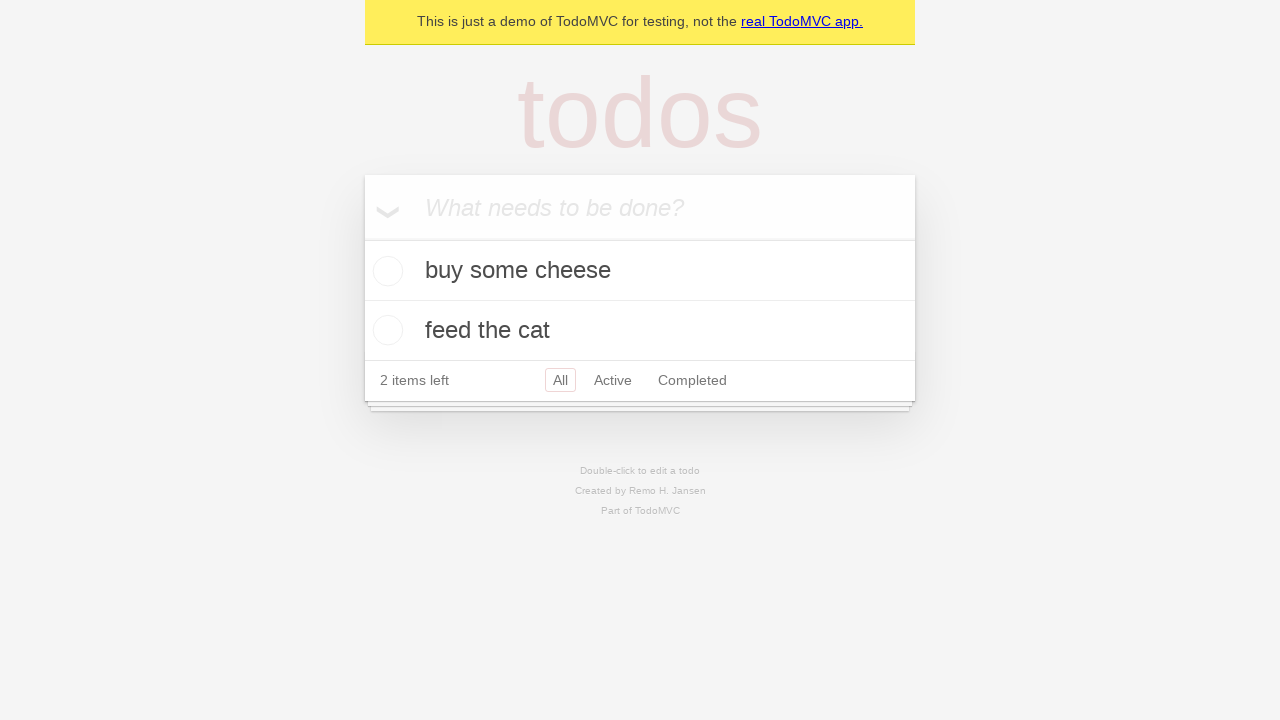

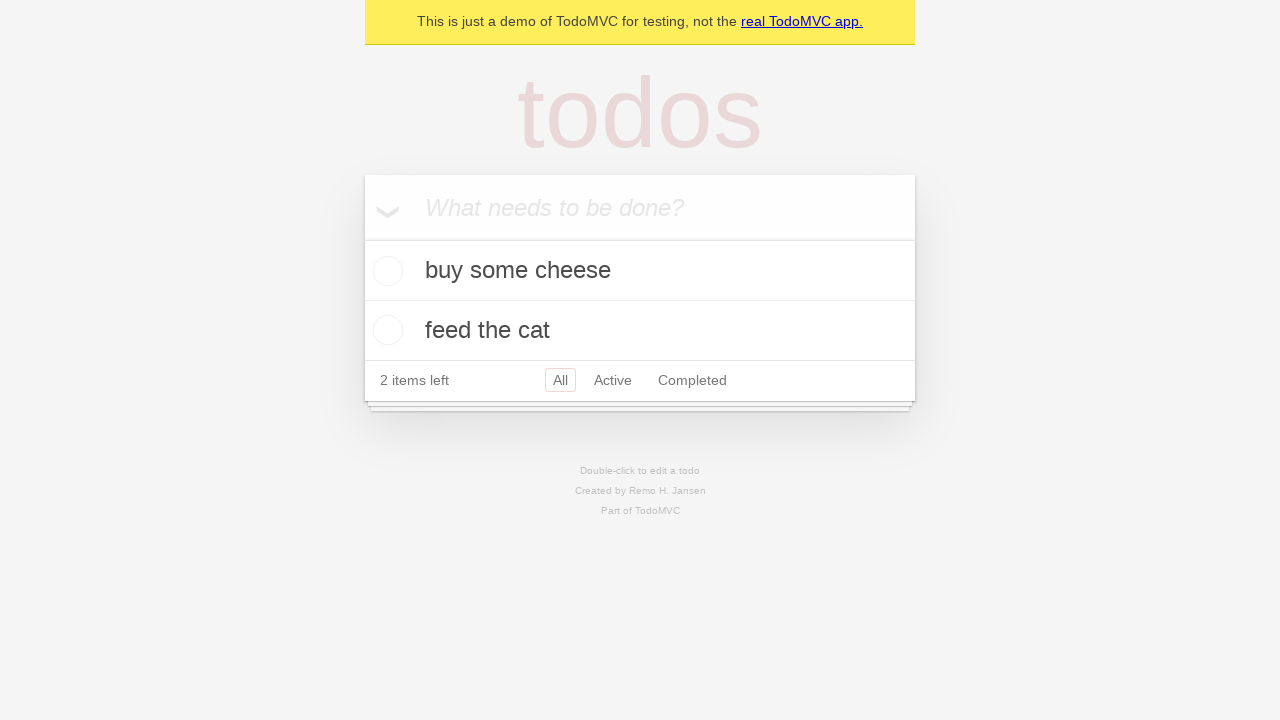